Tests JavaScript alert handling by triggering different types of alerts and interacting with them (accepting and dismissing)

Starting URL: http://the-internet.herokuapp.com/

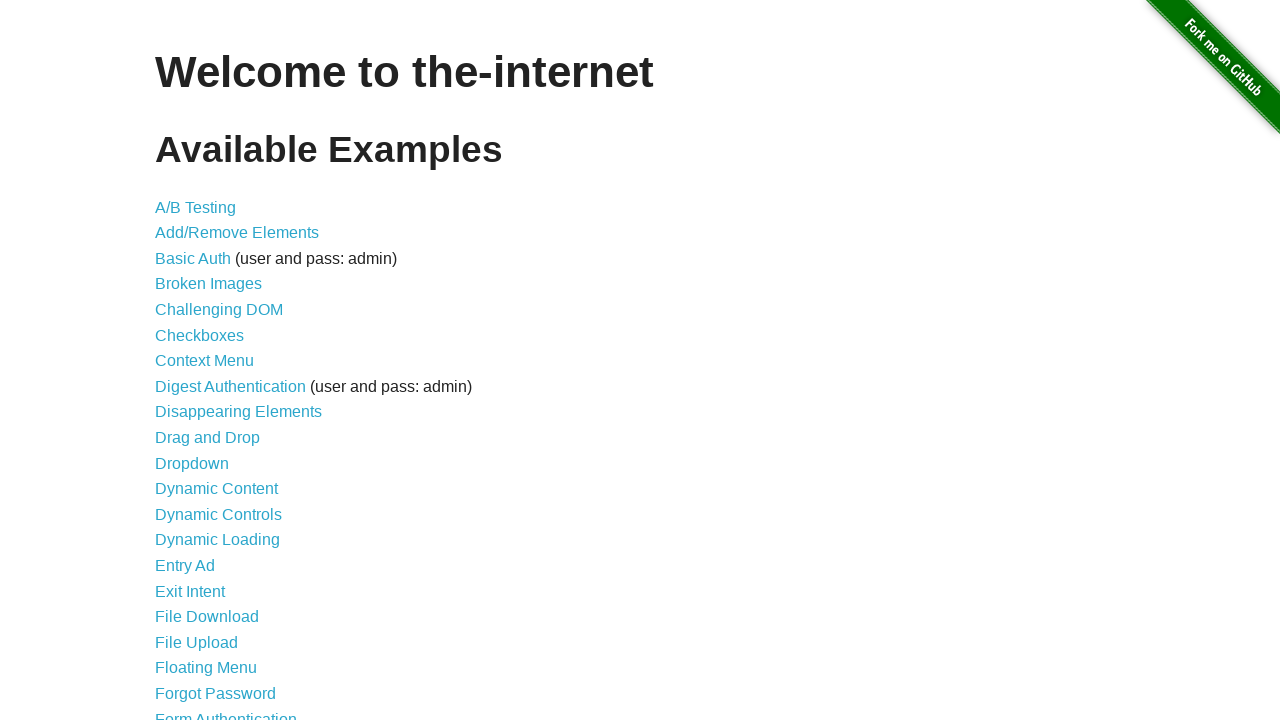

Clicked on JavaScript Alerts link at (214, 361) on text=JavaScript Alerts
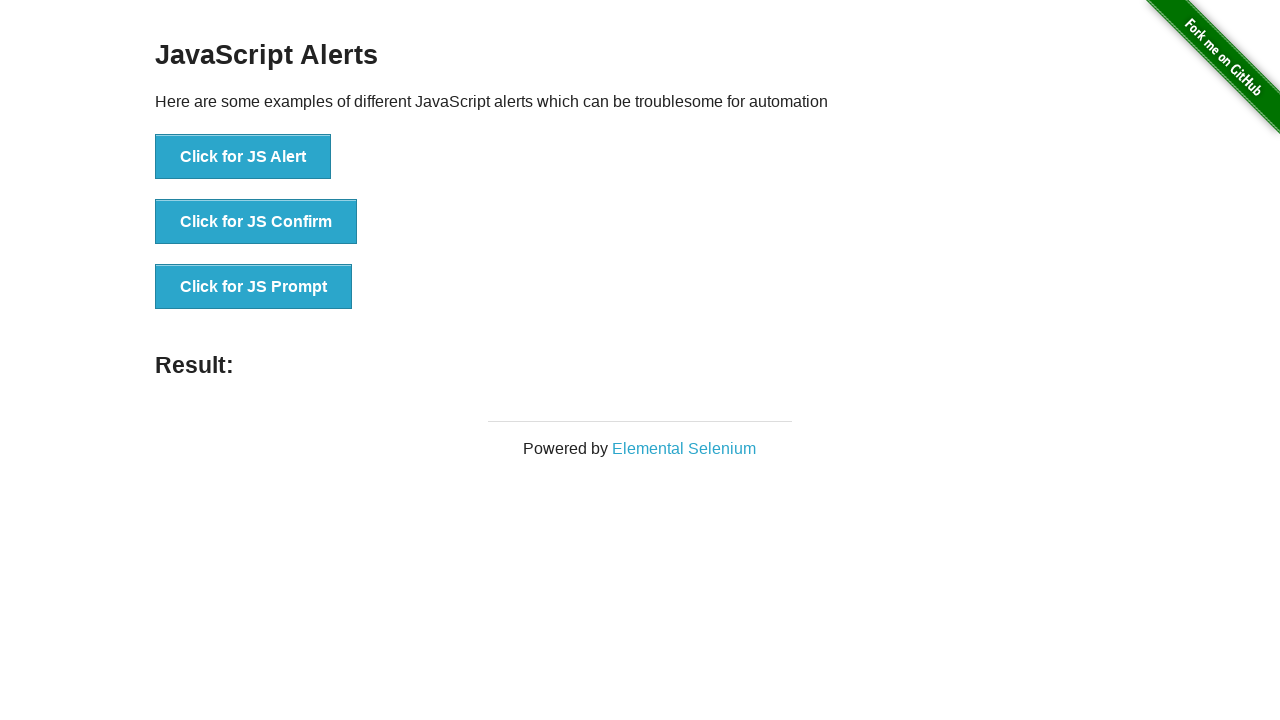

Clicked button to trigger JS Alert at (243, 157) on button:has-text('Click for JS Alert')
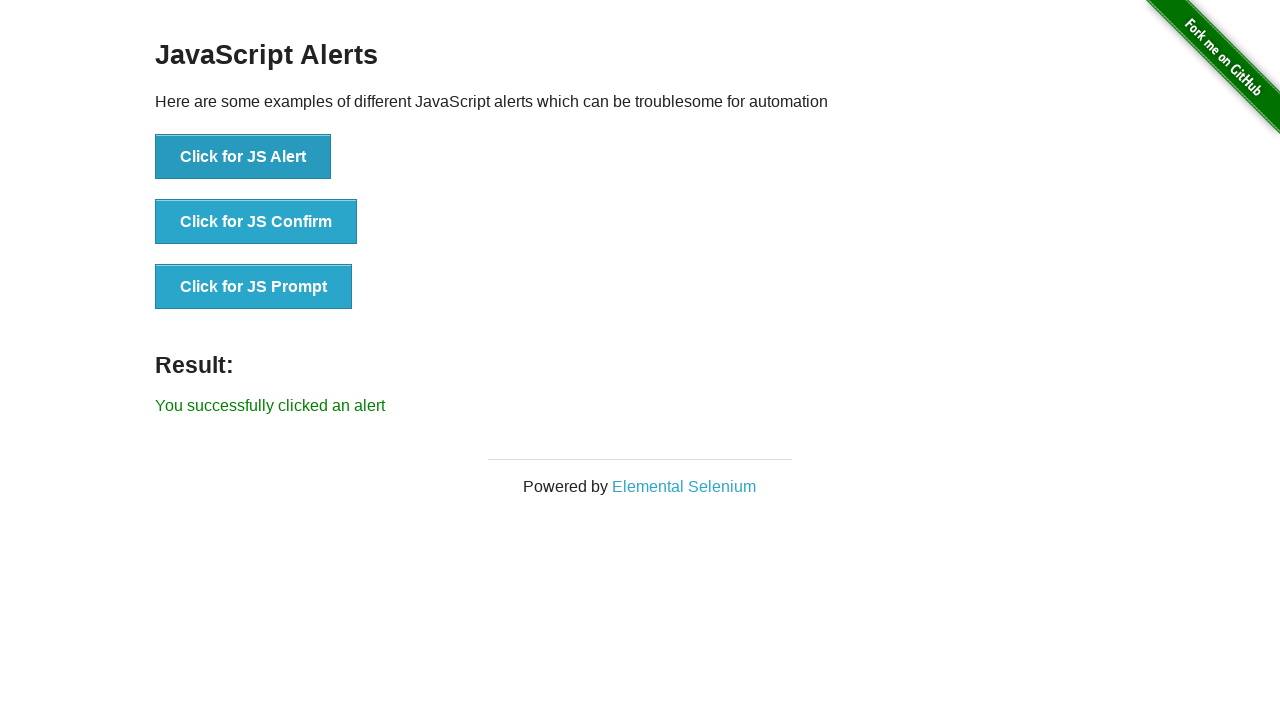

Accepted the JavaScript alert dialog
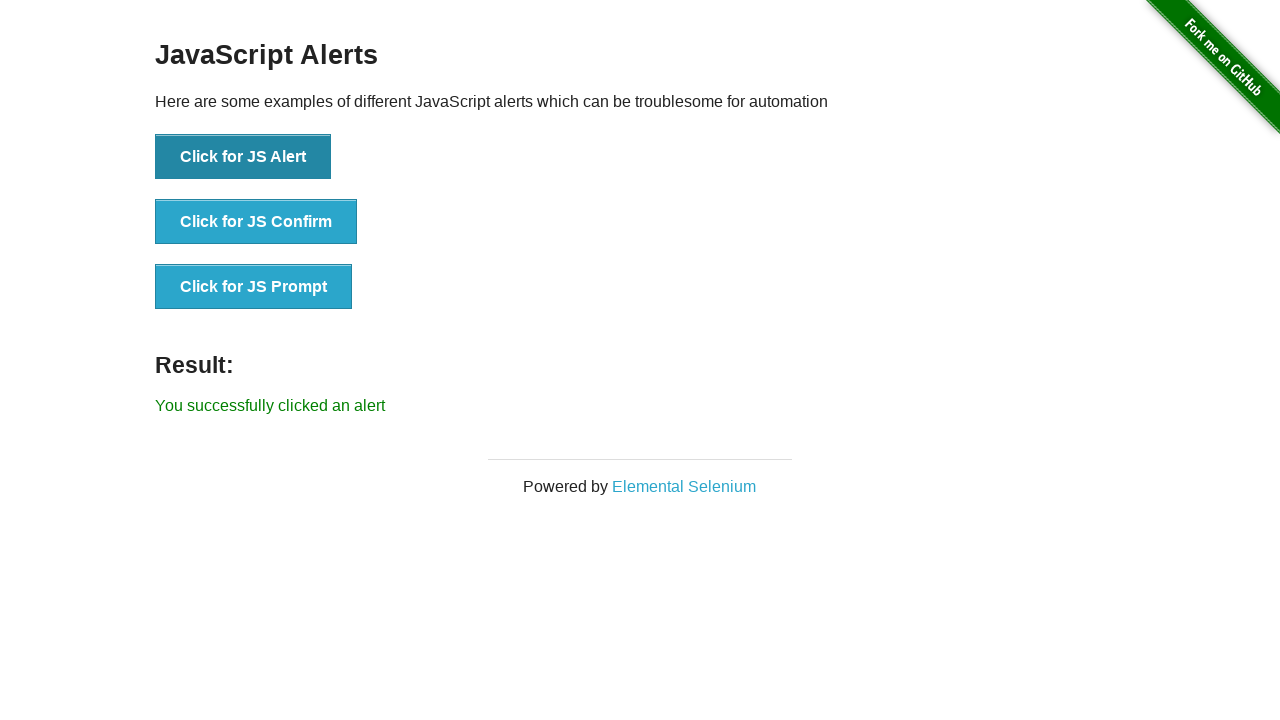

Clicked button to trigger JS Confirm dialog at (256, 222) on button:has-text('Click for JS Confirm')
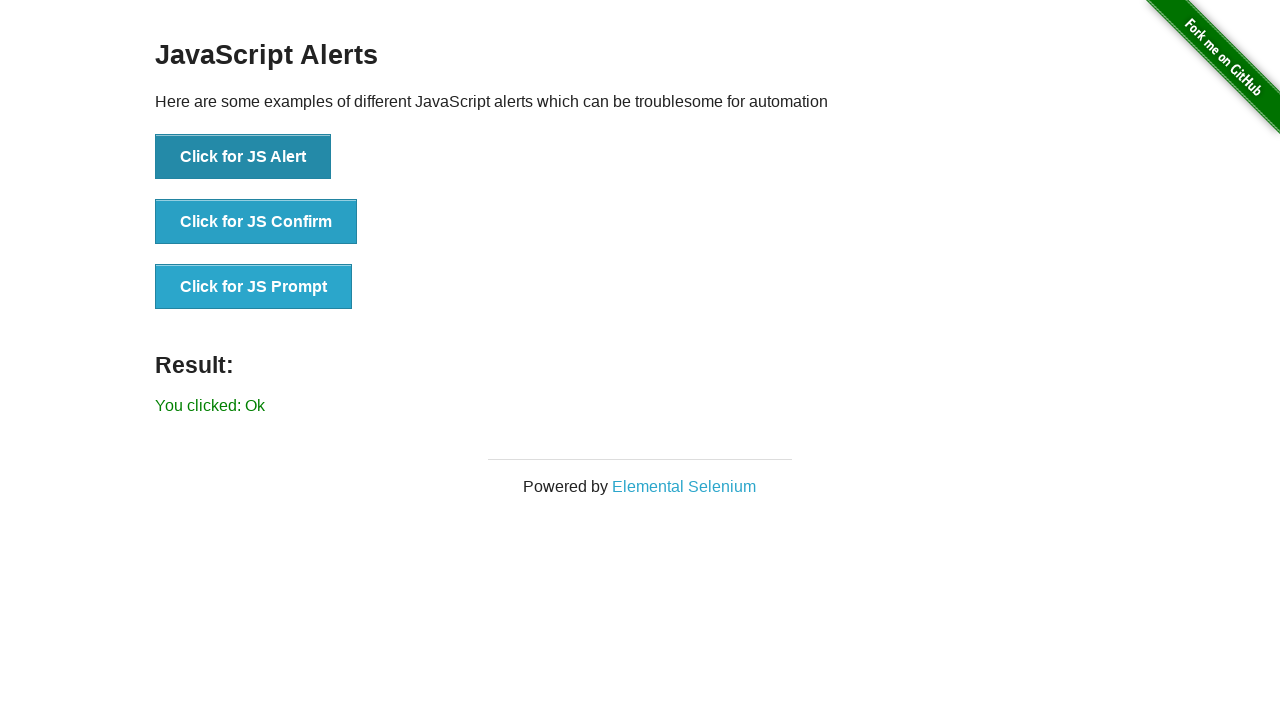

Dismissed the JavaScript confirm dialog
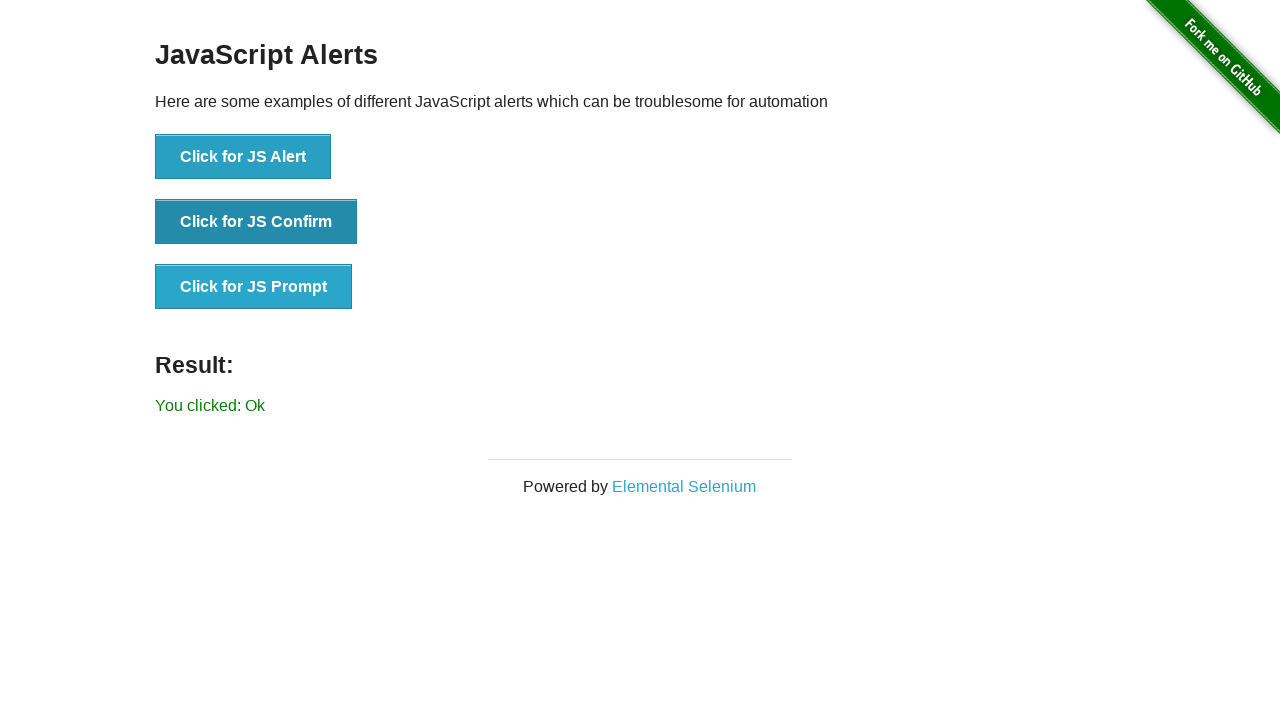

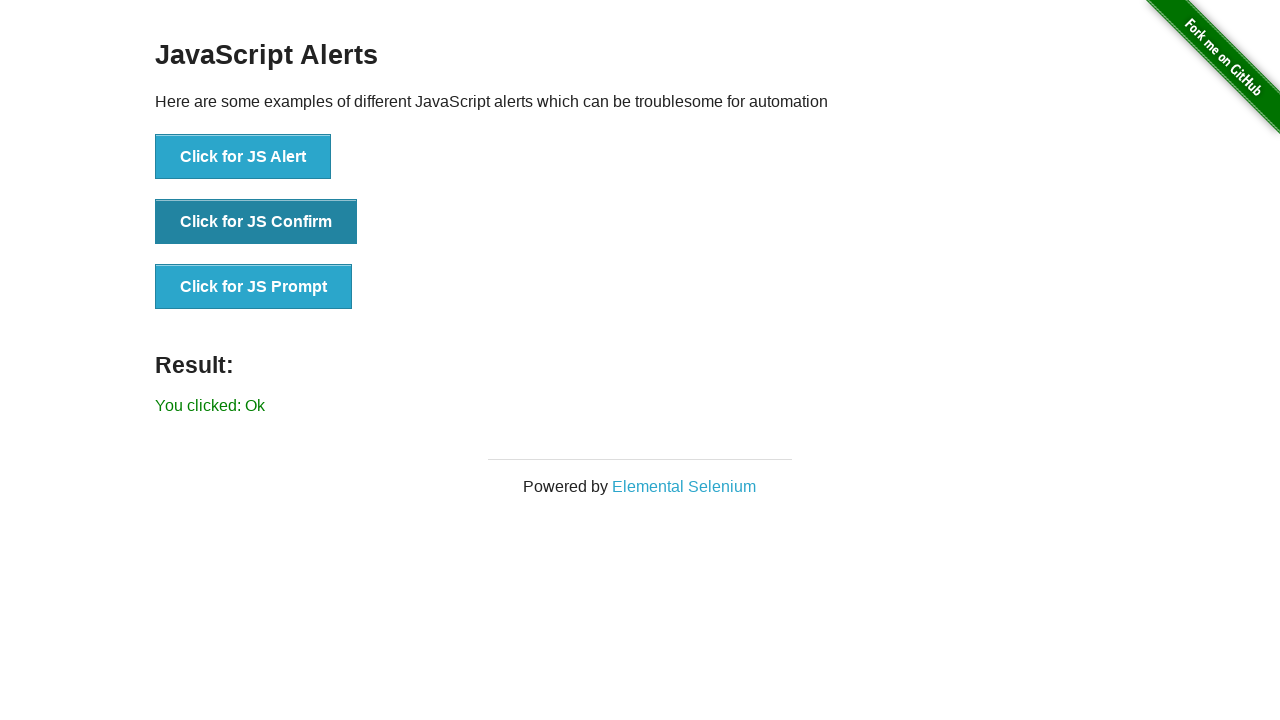